Tests Angular Material autocomplete component by opening it, verifying the available options (One, Two, Three), selecting the first option, verifying the selection, and then clearing the selection.

Starting URL: https://material.angular.io/components/autocomplete/examples

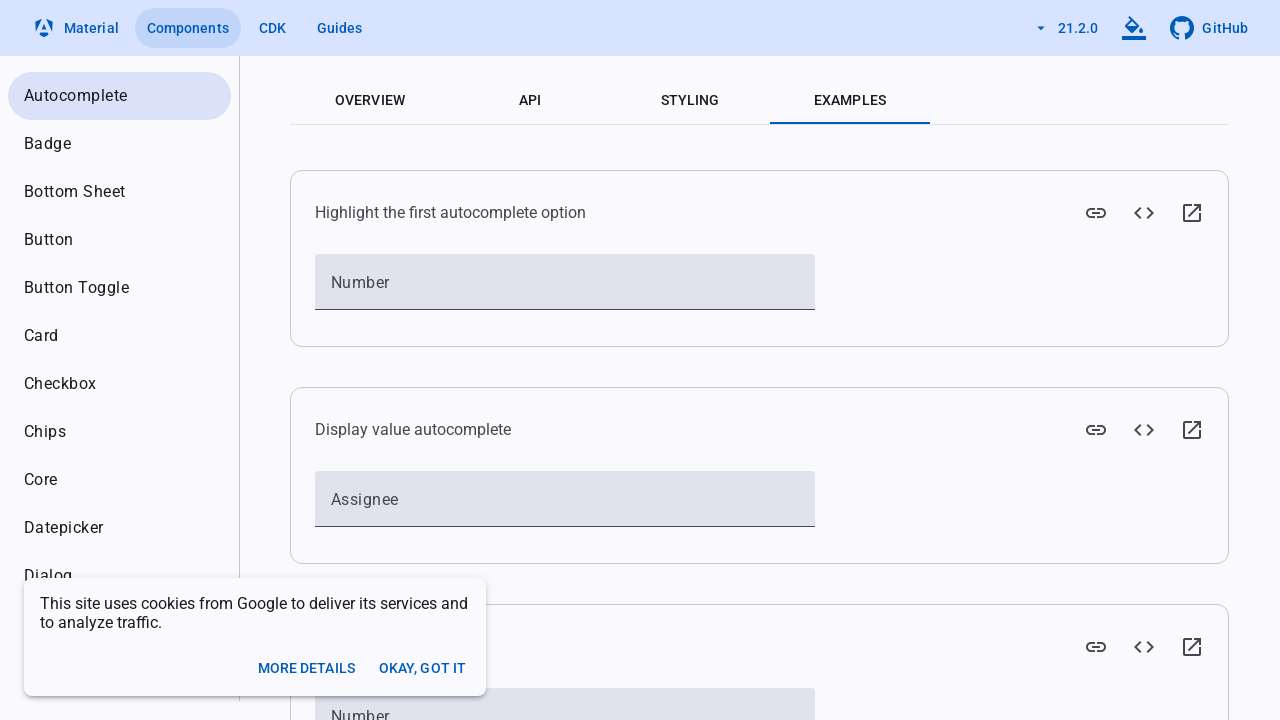

Autocomplete example section loaded
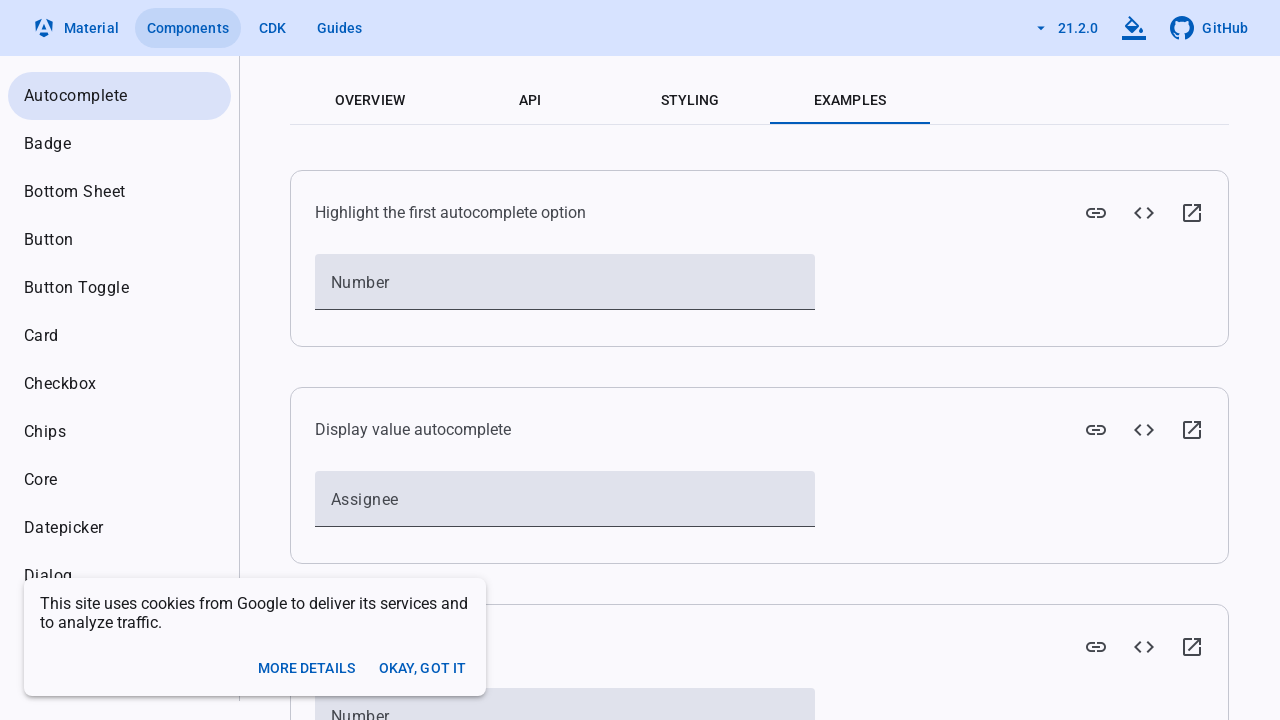

Clicked autocomplete input field to open options at (565, 290) on #autocomplete-auto-active-first-option mat-form-field input
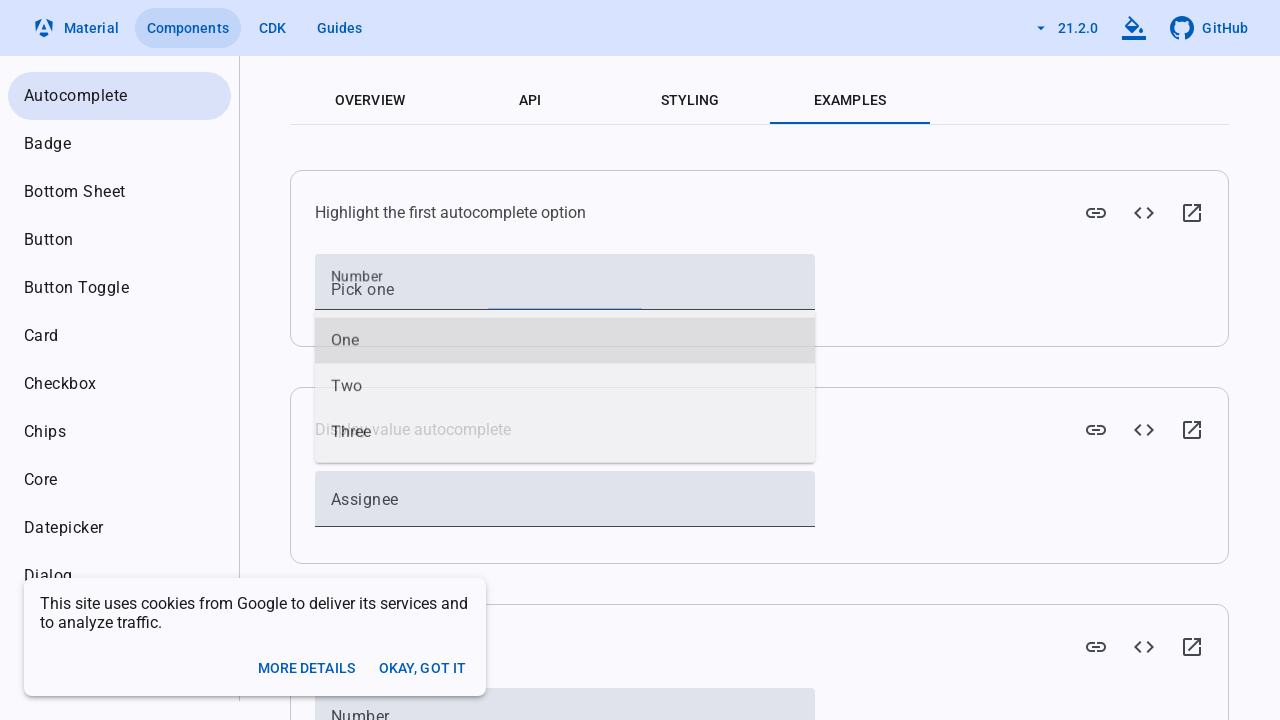

Autocomplete panel appeared with options
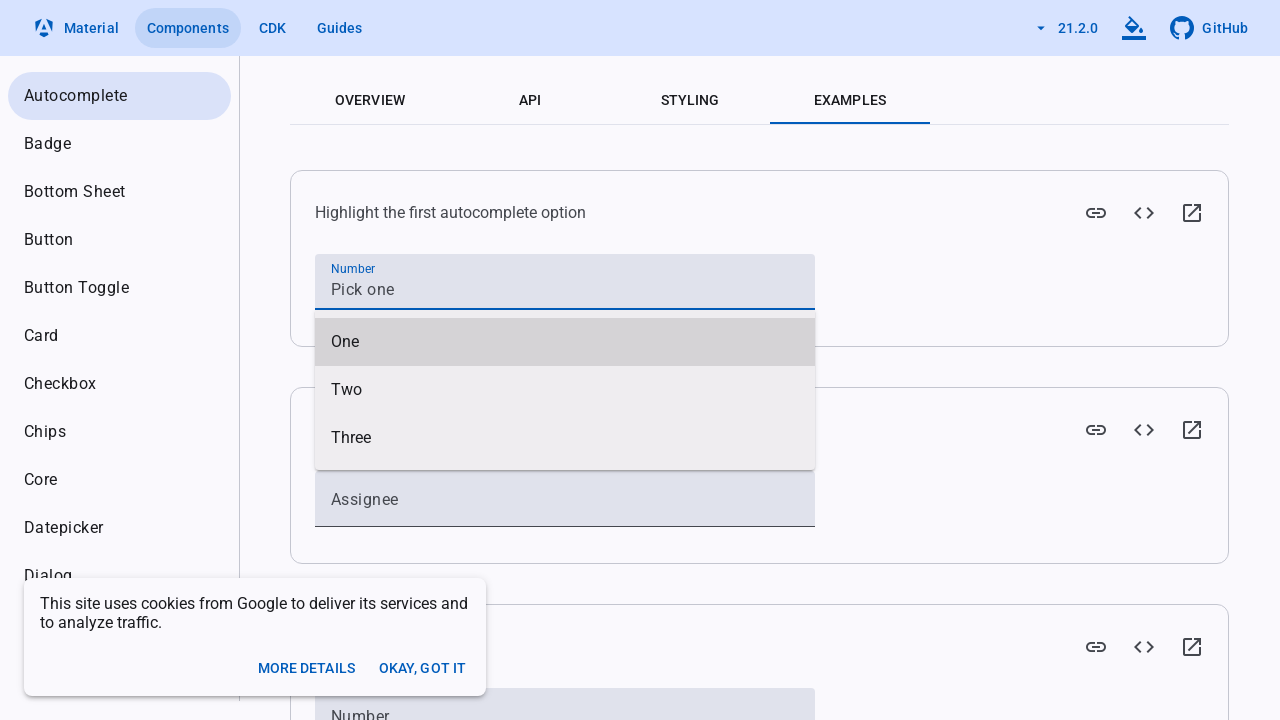

Retrieved autocomplete options: ['One', 'Two', 'Three']
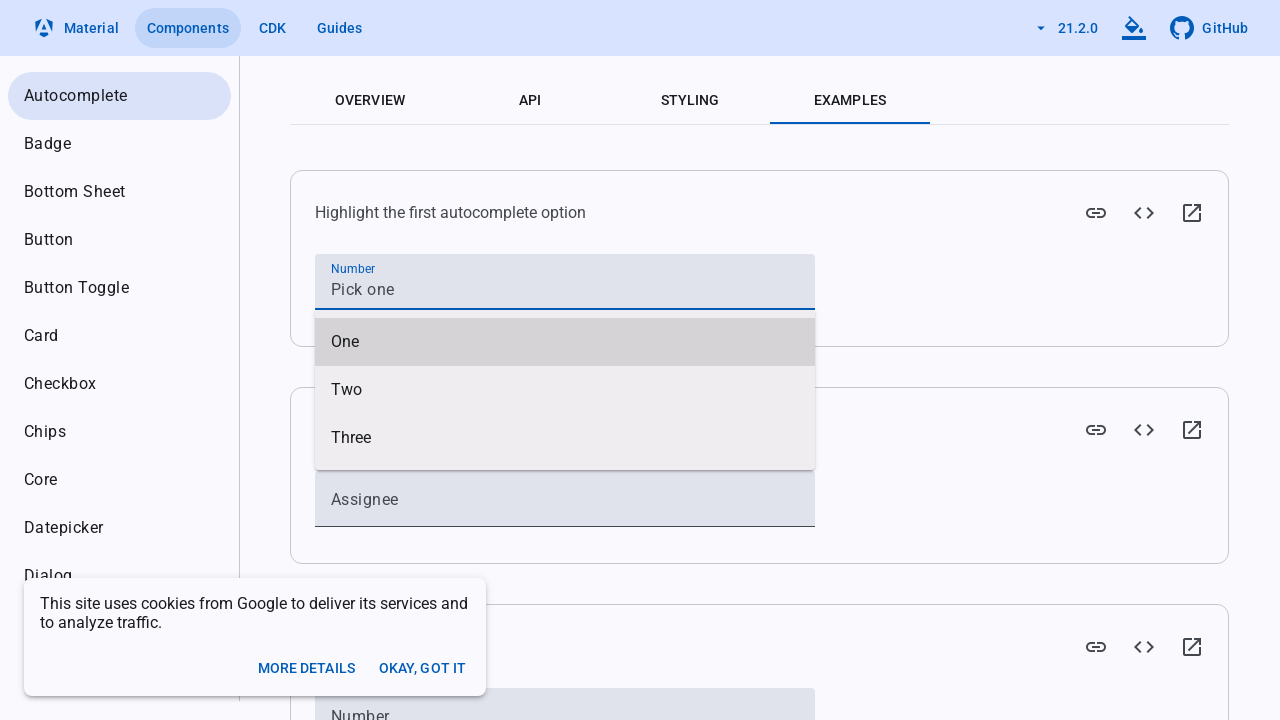

Verified that 3 options are available
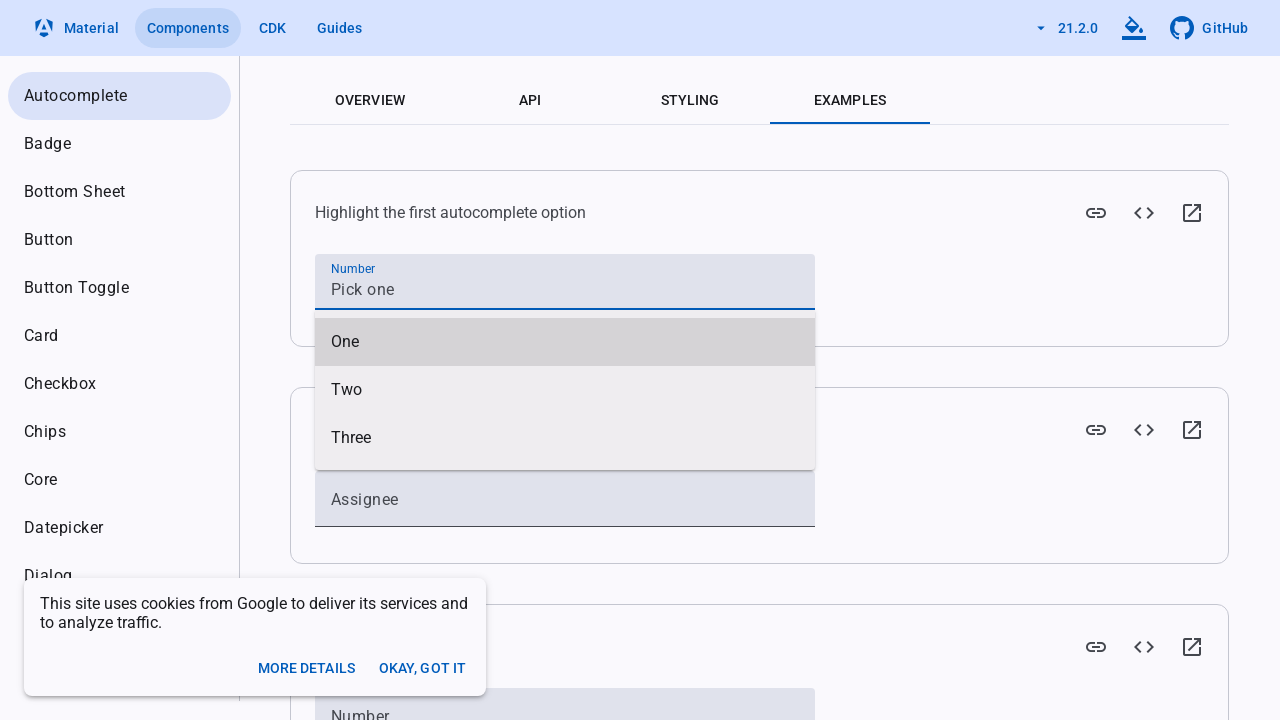

Verified option texts are ['One', 'Two', 'Three']
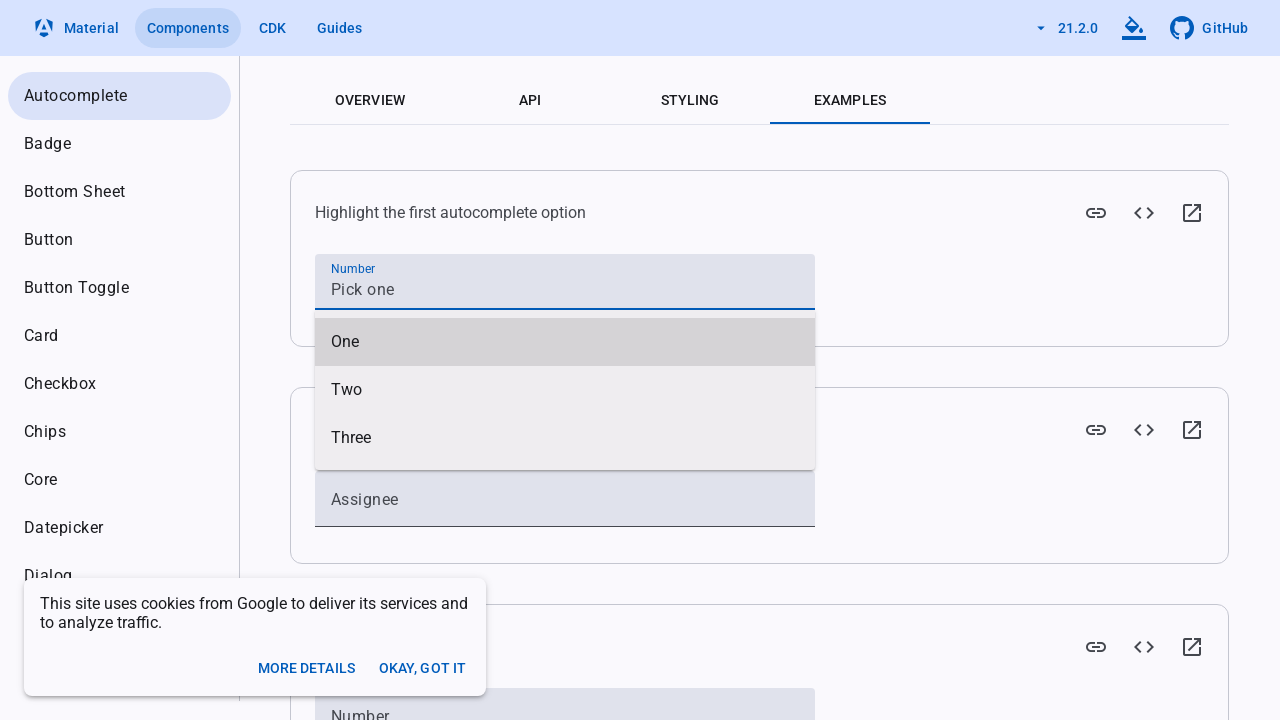

Pressed Escape to close autocomplete options
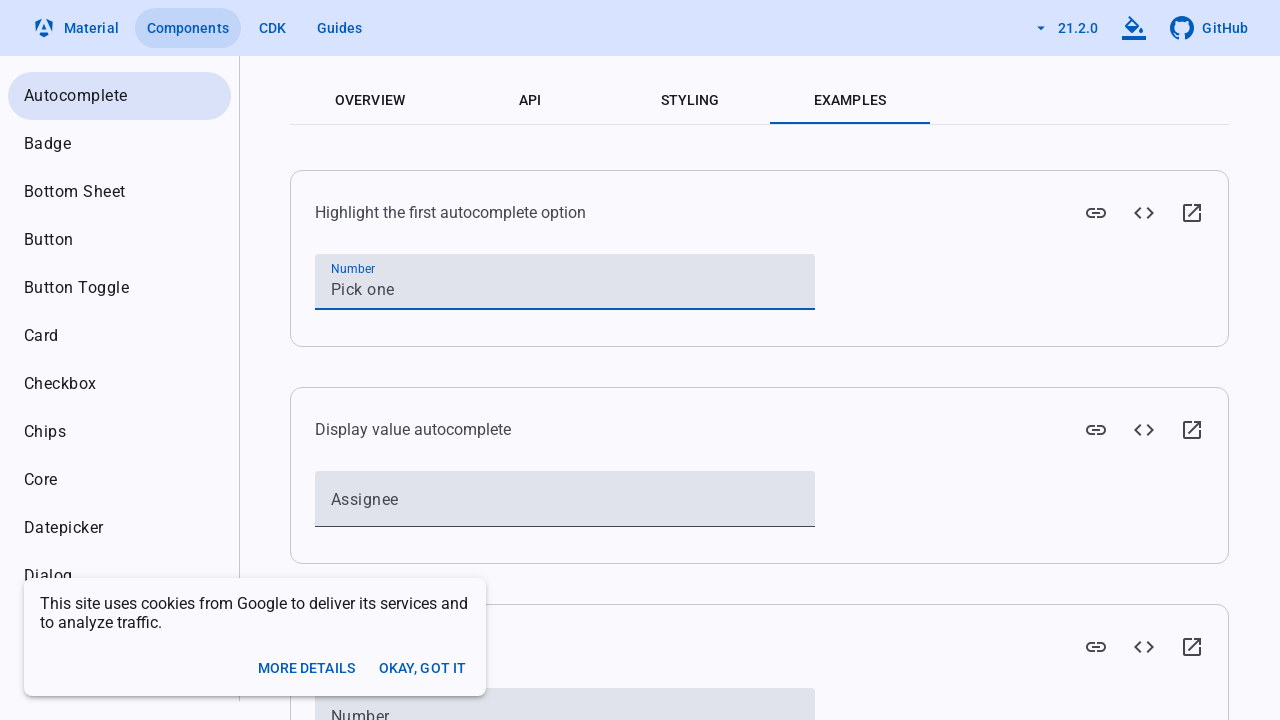

Waited for autocomplete panel to close
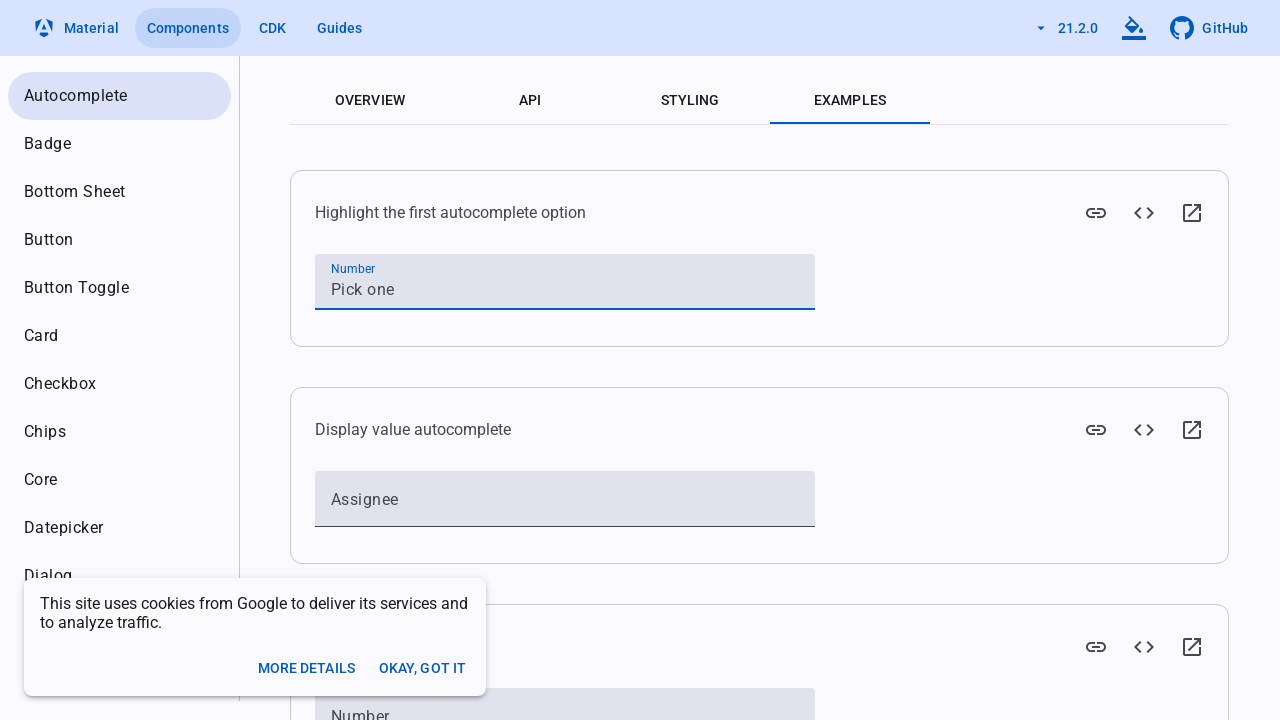

Clicked autocomplete input to reopen options at (565, 290) on #autocomplete-auto-active-first-option mat-form-field input
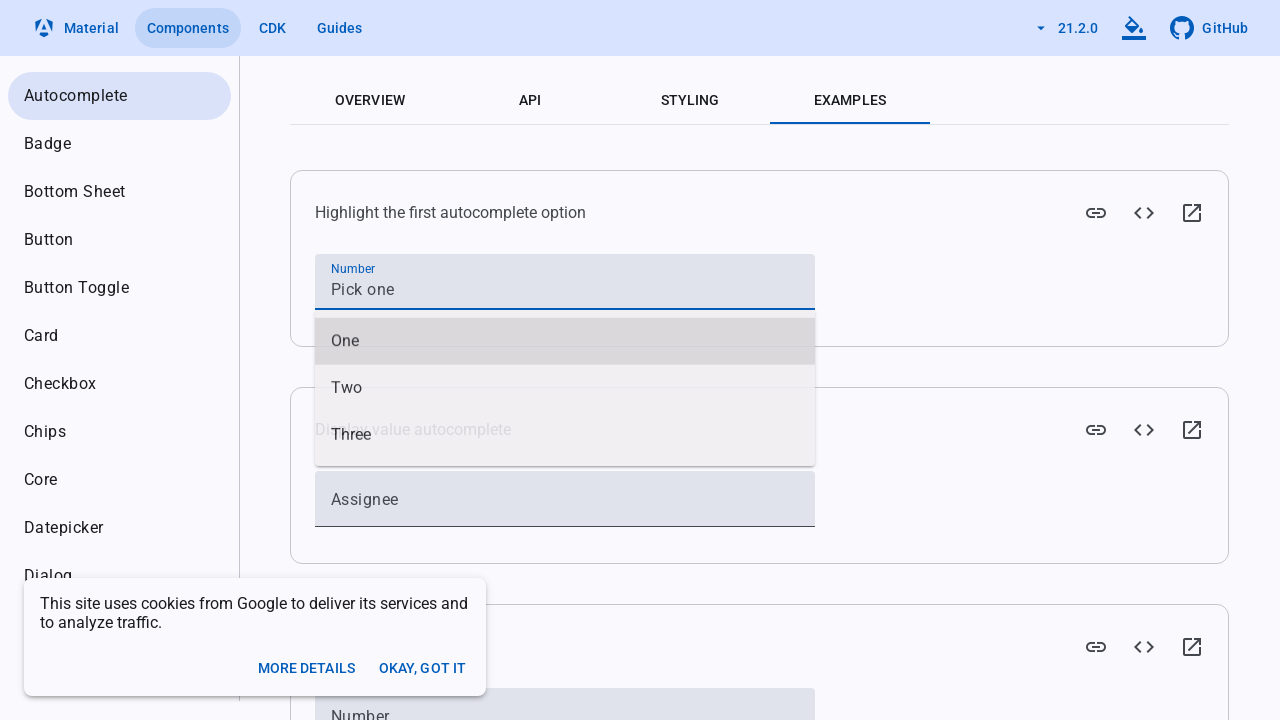

Autocomplete panel reopened with options
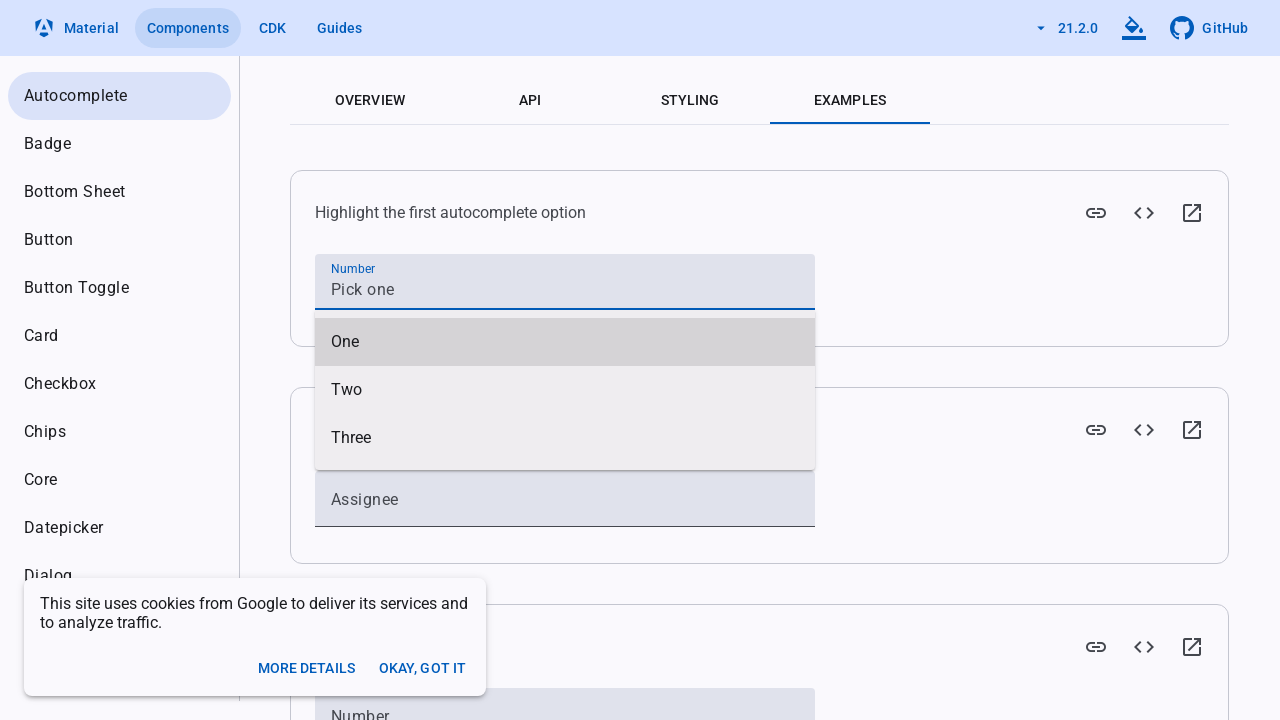

Selected first option 'One' from autocomplete at (565, 342) on mat-option >> nth=0
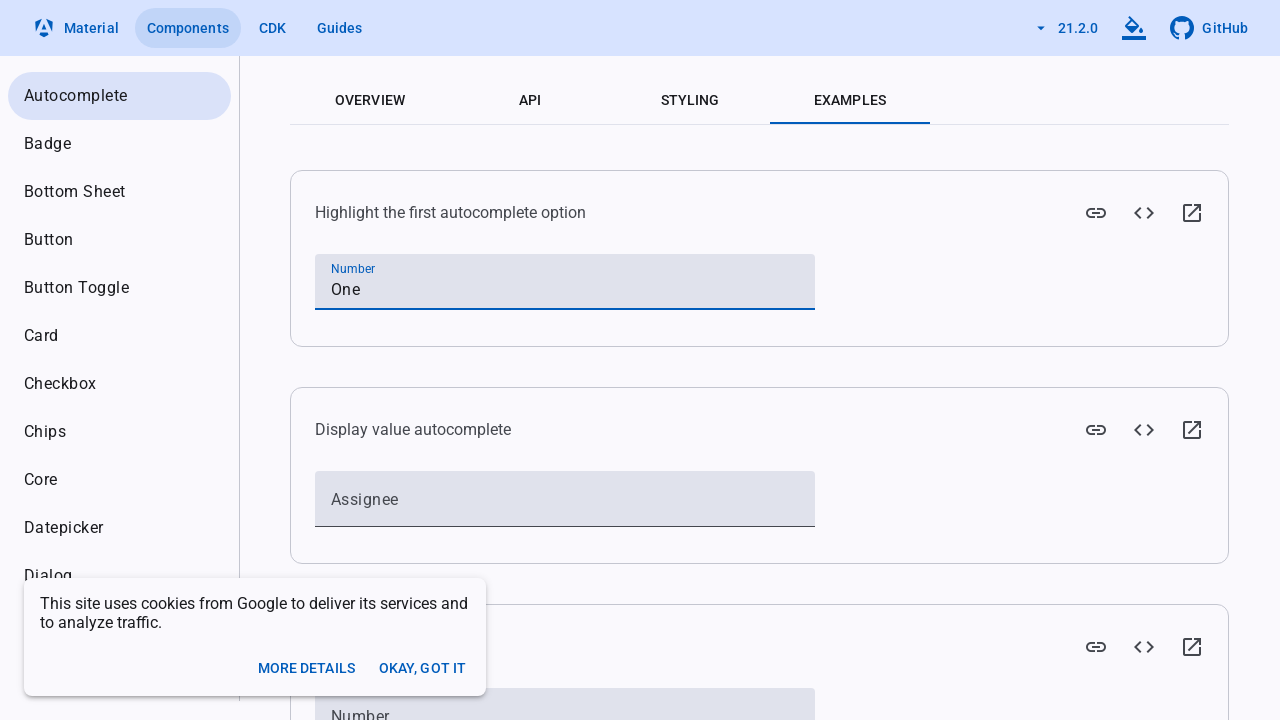

Waited for selection to be processed
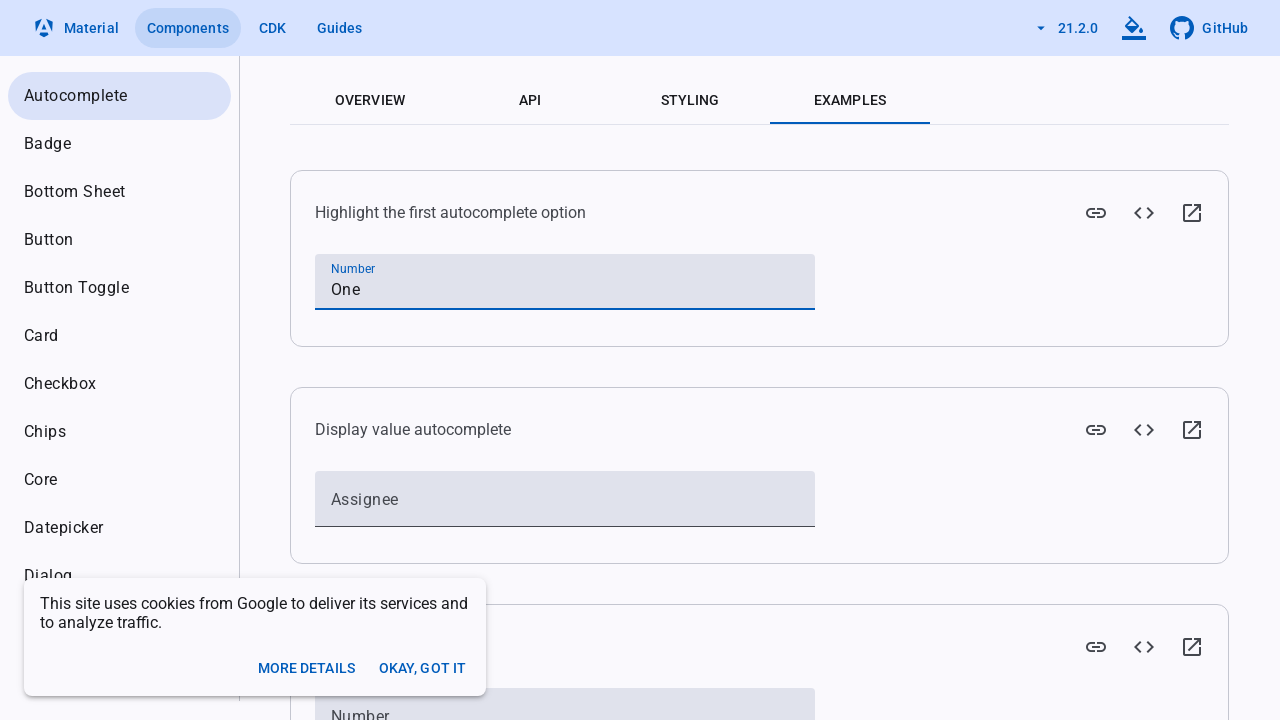

Retrieved selected value: 'One'
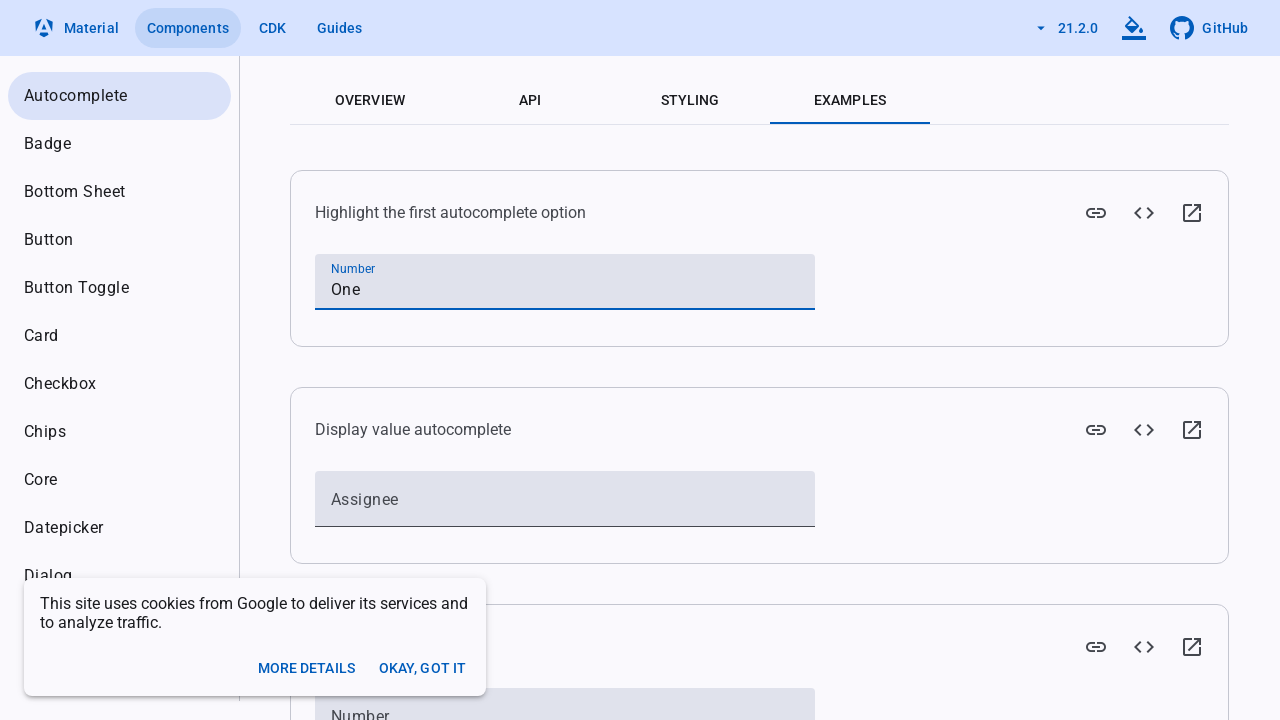

Verified that 'One' is the selected value
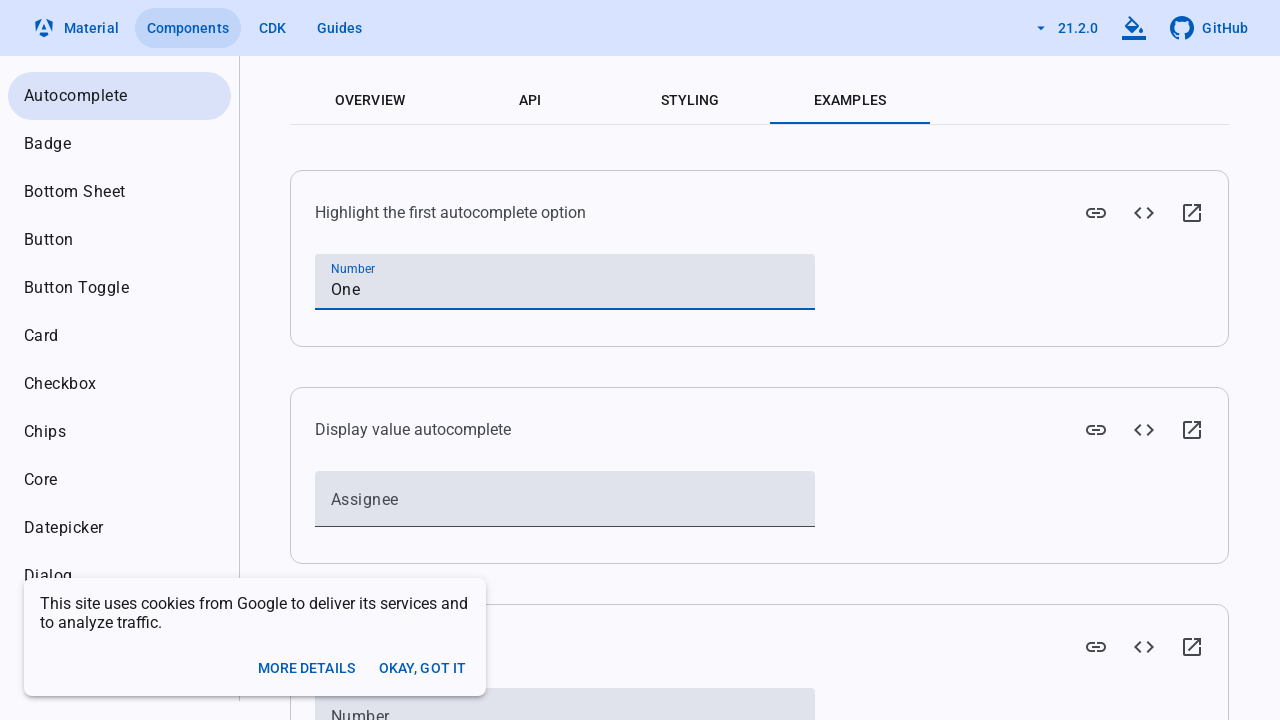

Cleared autocomplete input field on #autocomplete-auto-active-first-option mat-form-field input
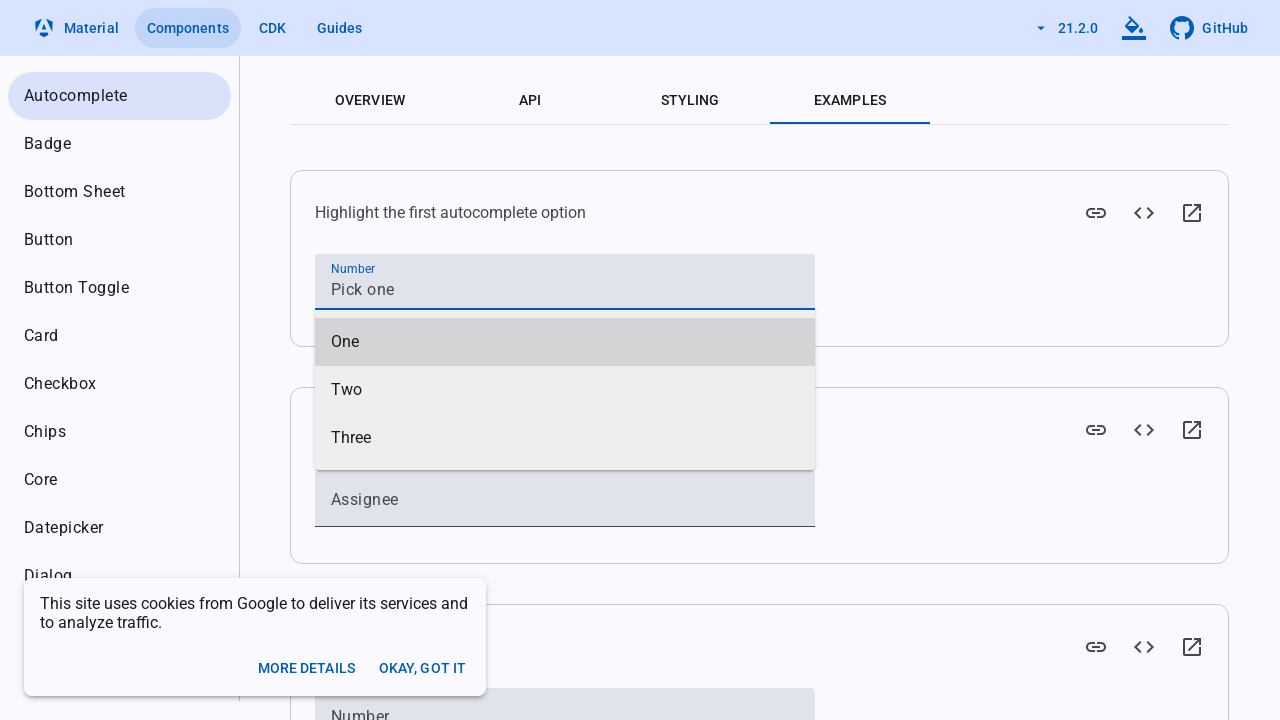

Verified that input field is now empty
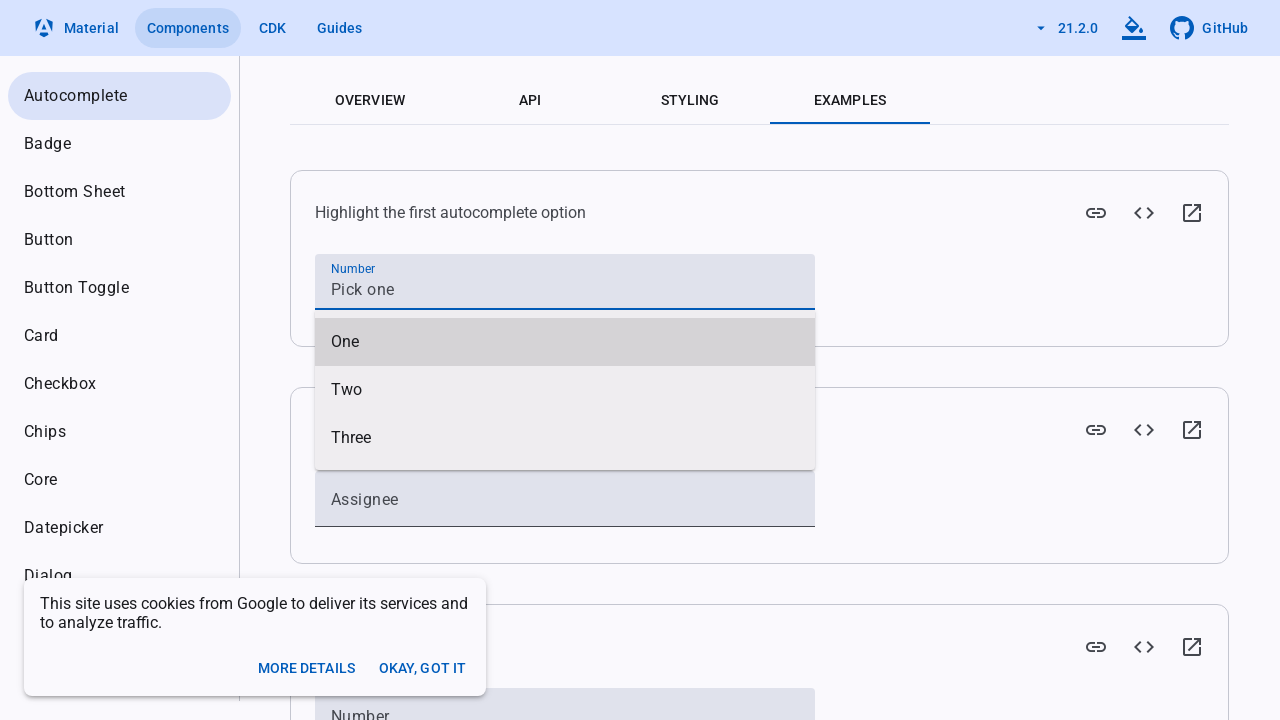

Pressed Escape to close any remaining open options
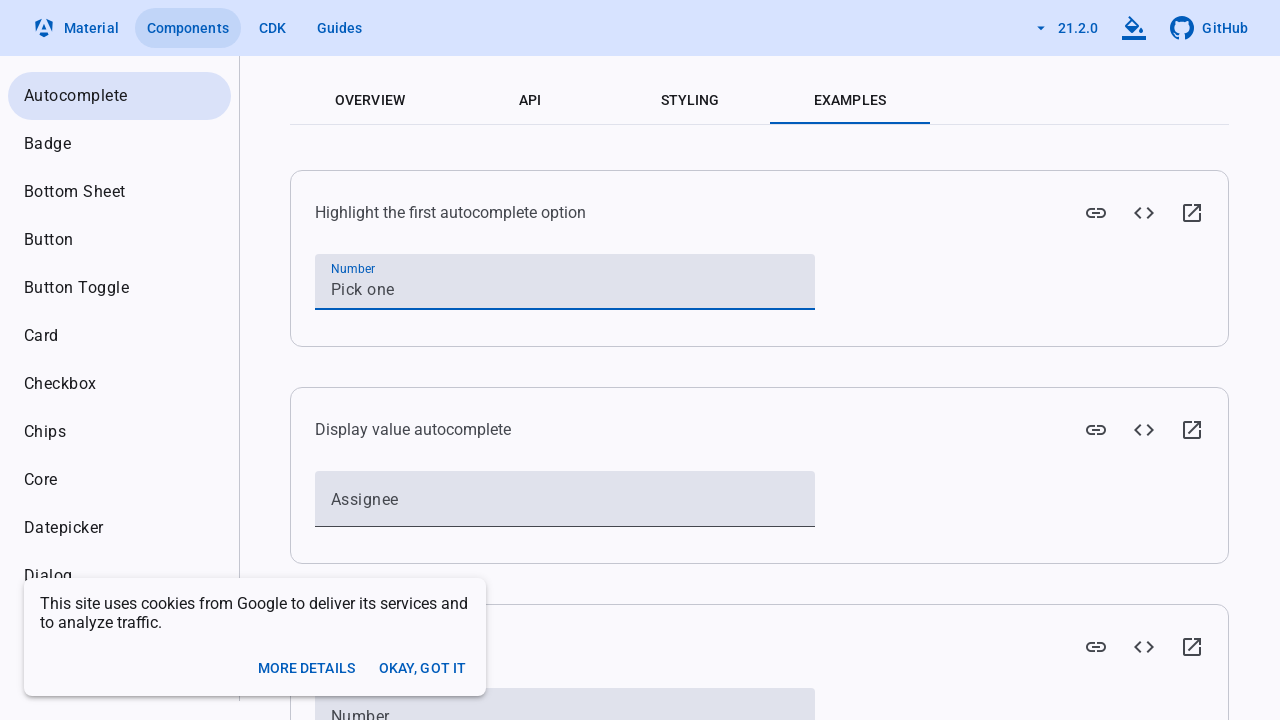

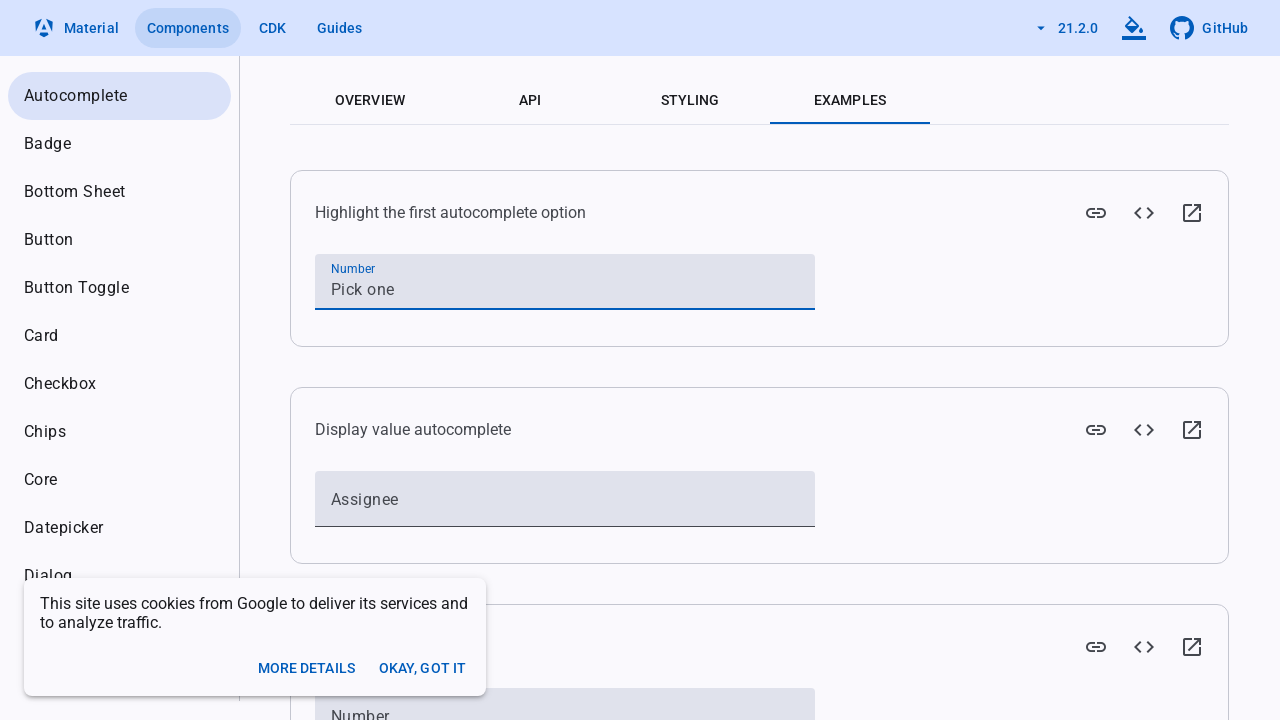